Fills out an Indian PAN card application form with personal details including name, parent names, date of birth, gender, and address information.

Starting URL: https://india-pan.netlify.app

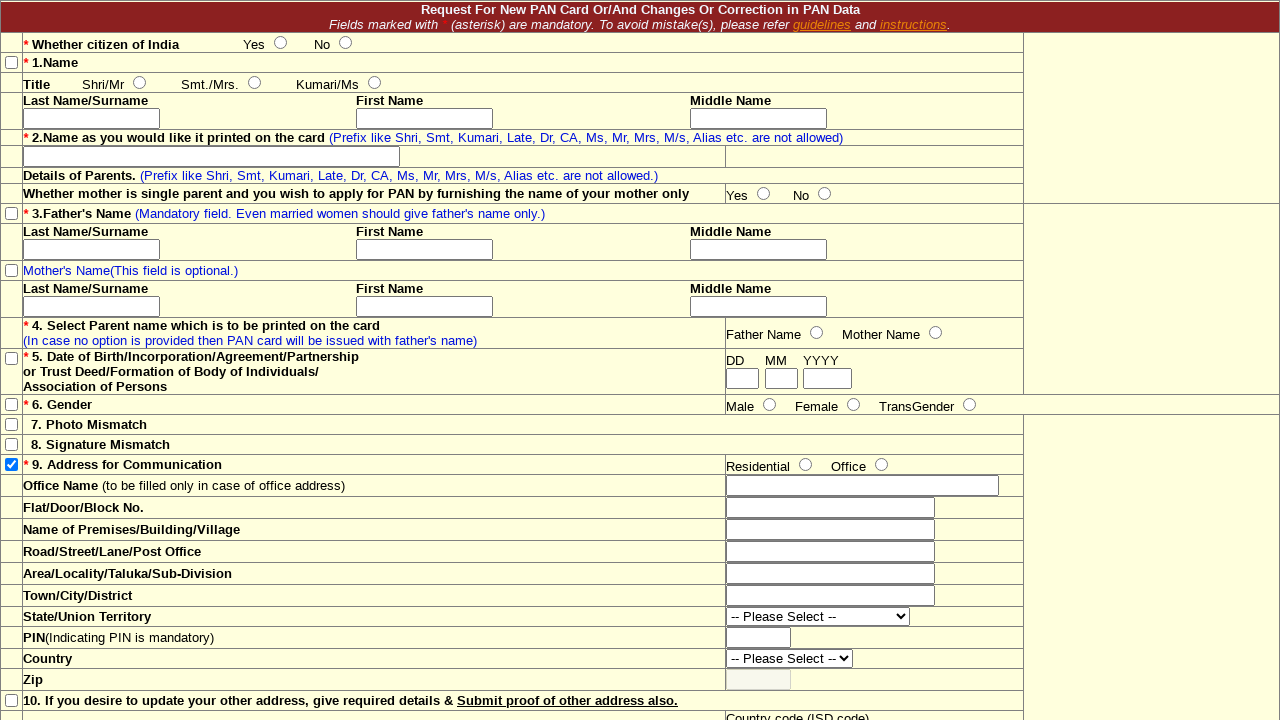

Selected 'Yes' for Indian citizen question at (280, 42) on #indian-citizen-yes
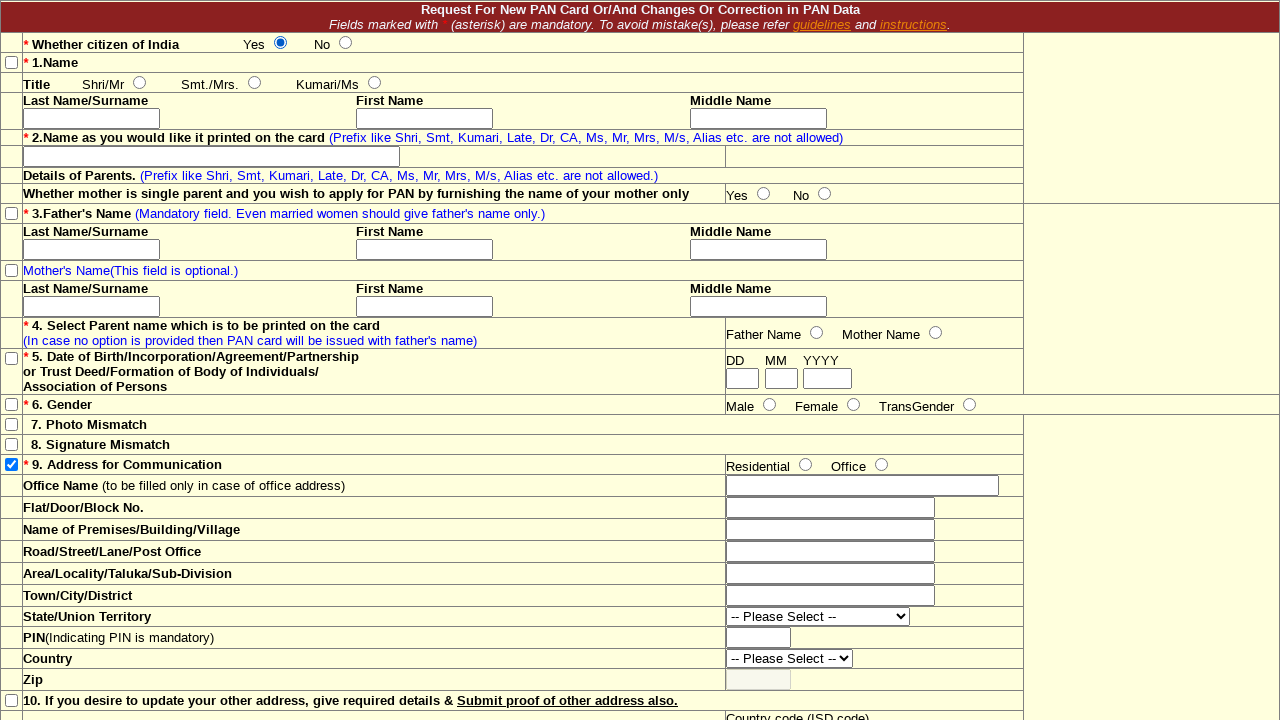

Checked father name checkbox at (12, 213) on #father-name-checkbox
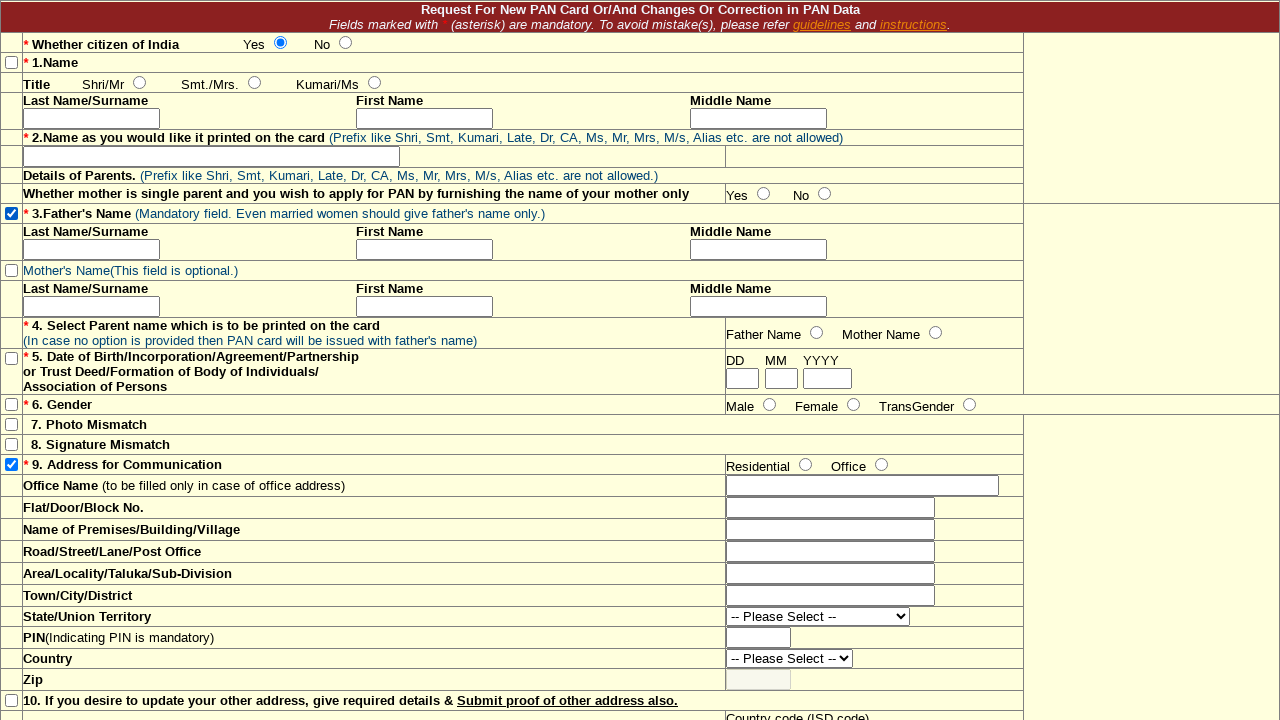

Entered last name 'Kumar' on #last-name
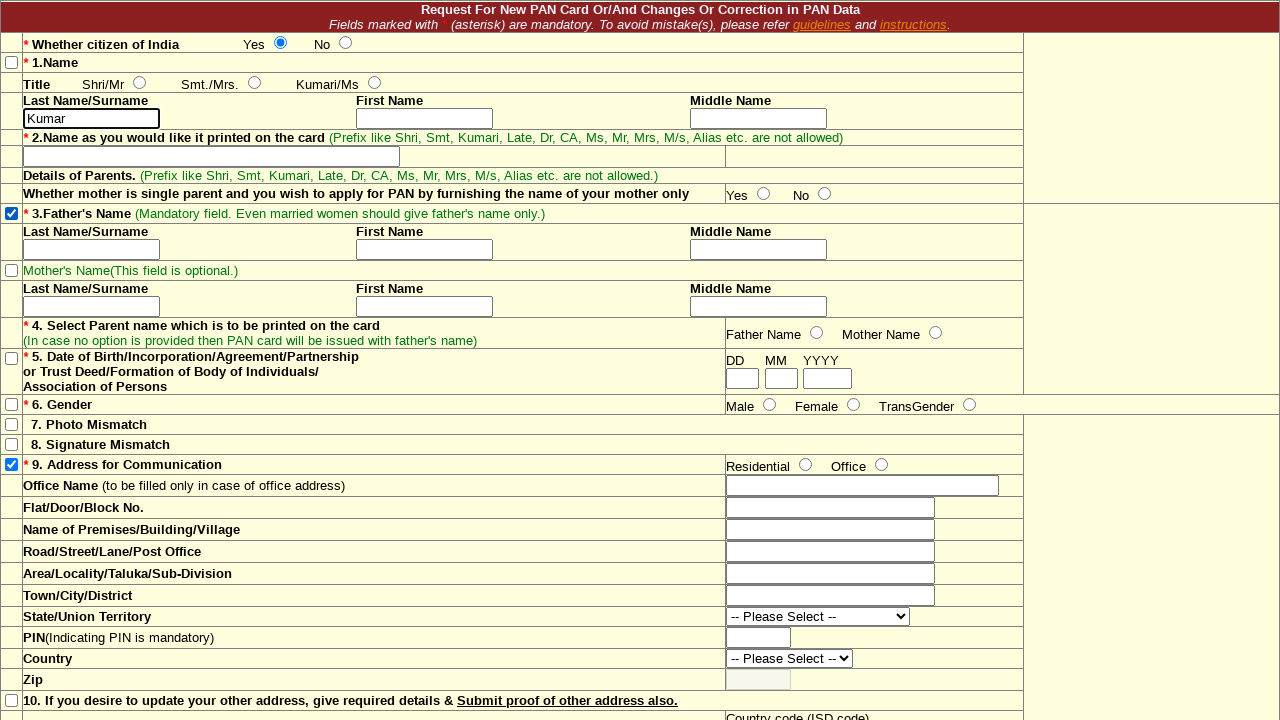

Entered first name 'Rajesh' on #first-name
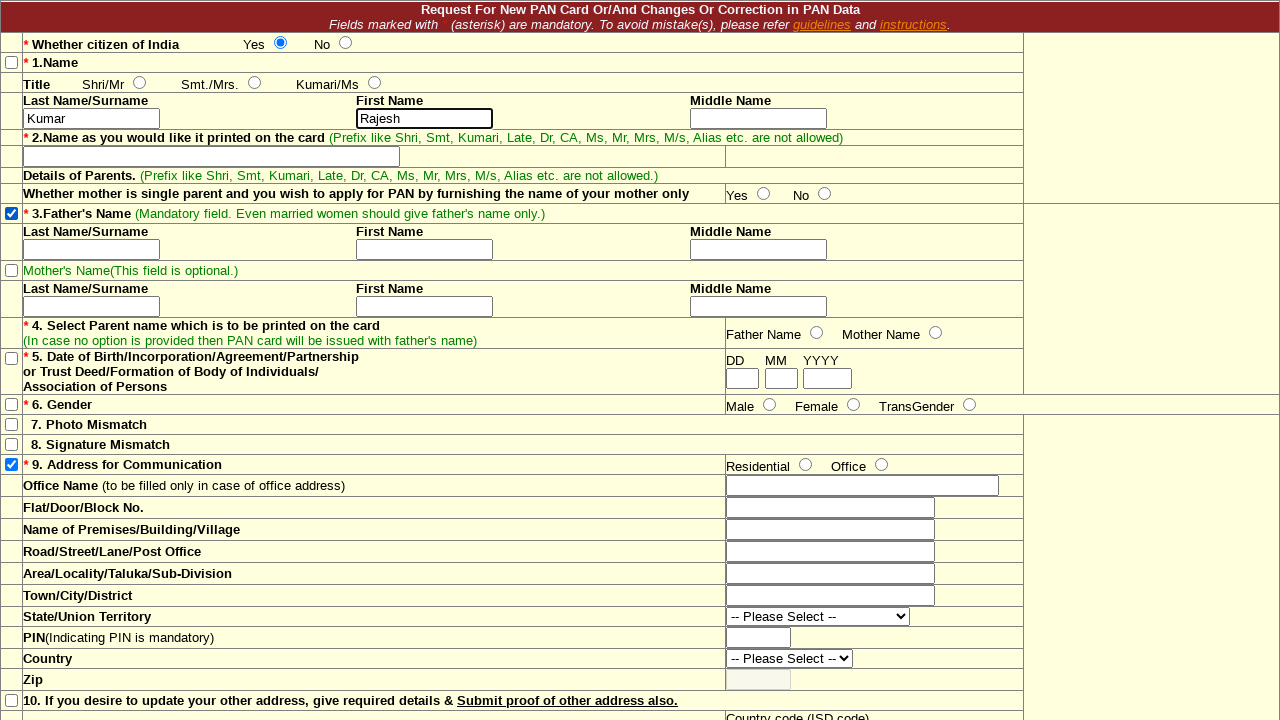

Entered middle name 'Kumar' on #middle-name
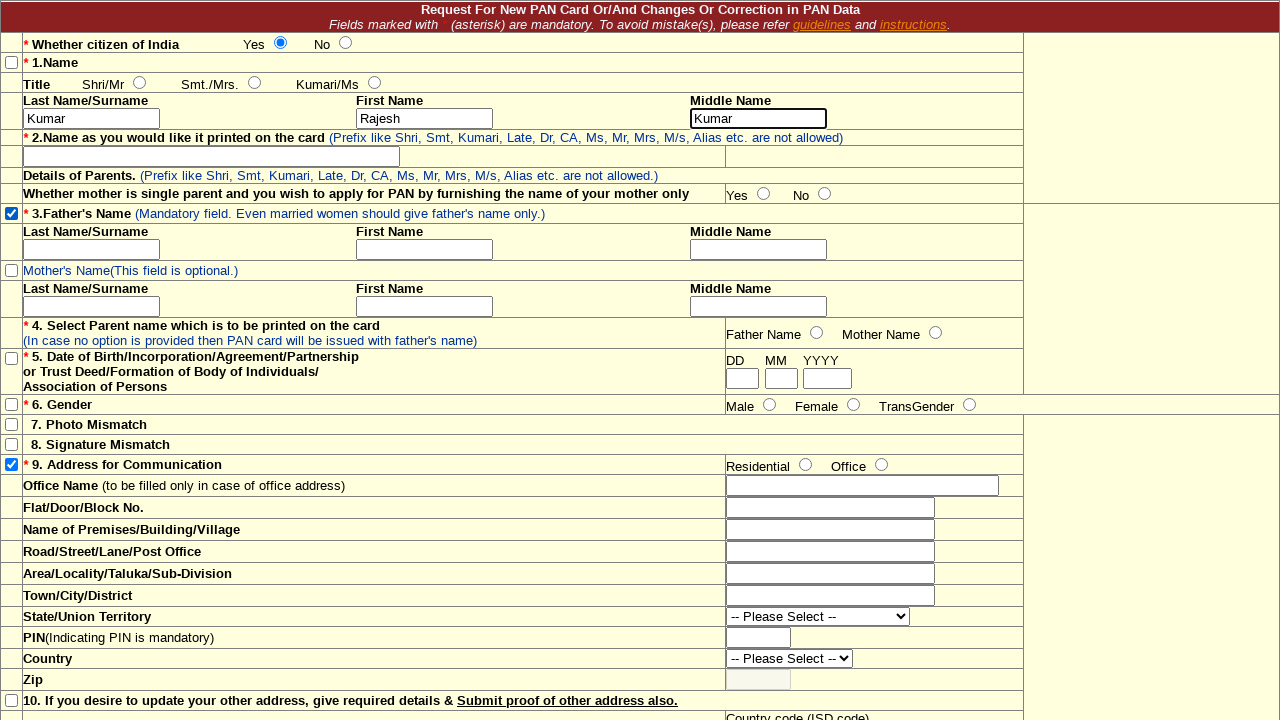

Selected full name option at (212, 156) on #full-name
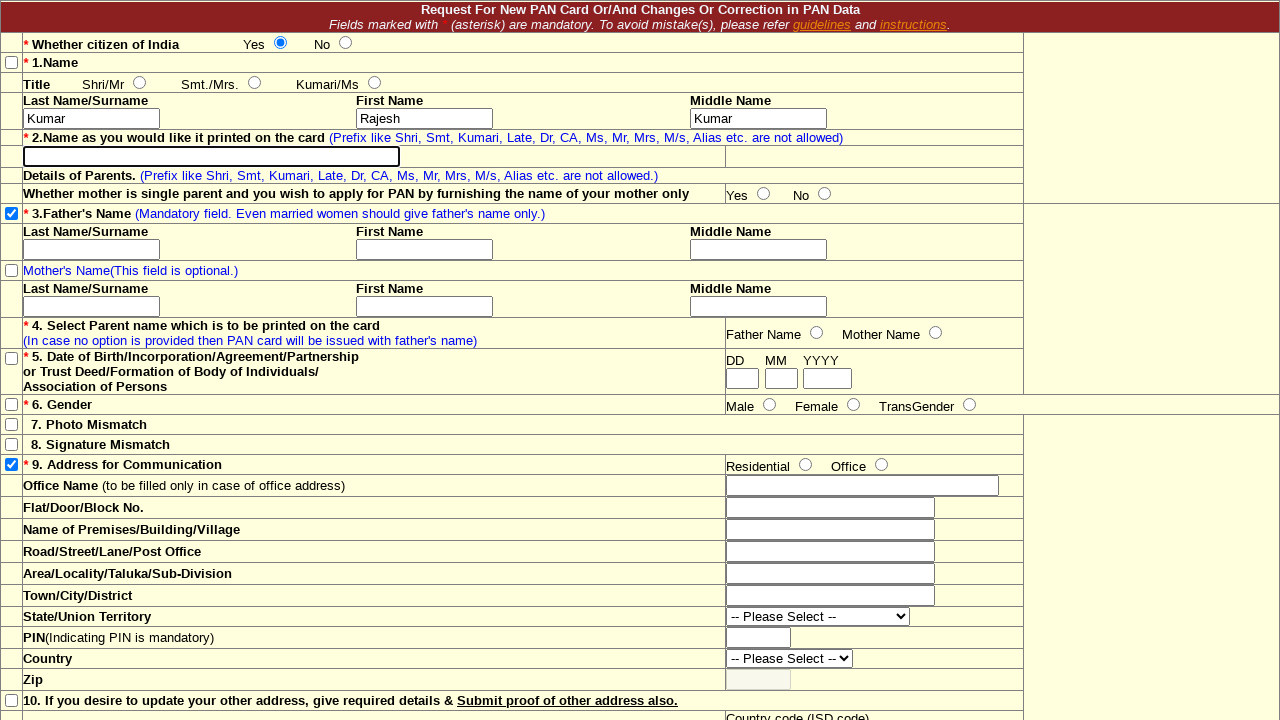

Selected 'Yes' for single mother question at (764, 193) on #single-mom-yes
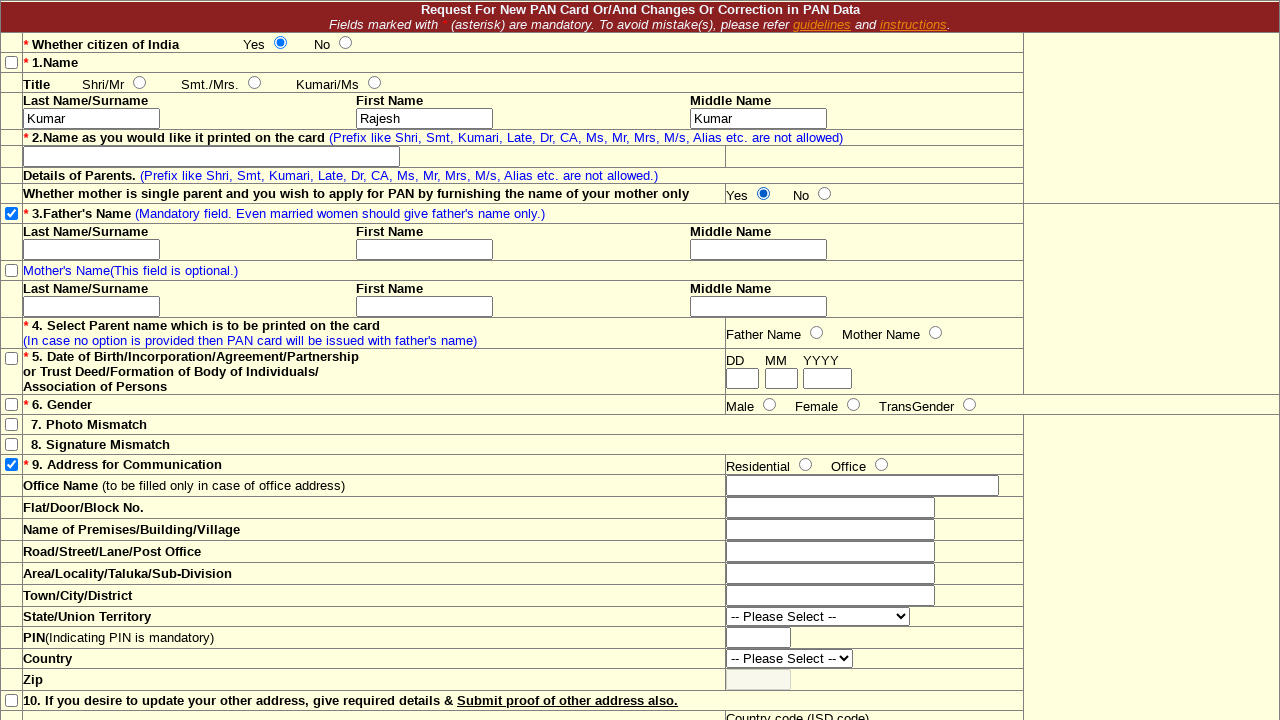

Checked father name checkbox again at (12, 213) on #father-name-checkbox
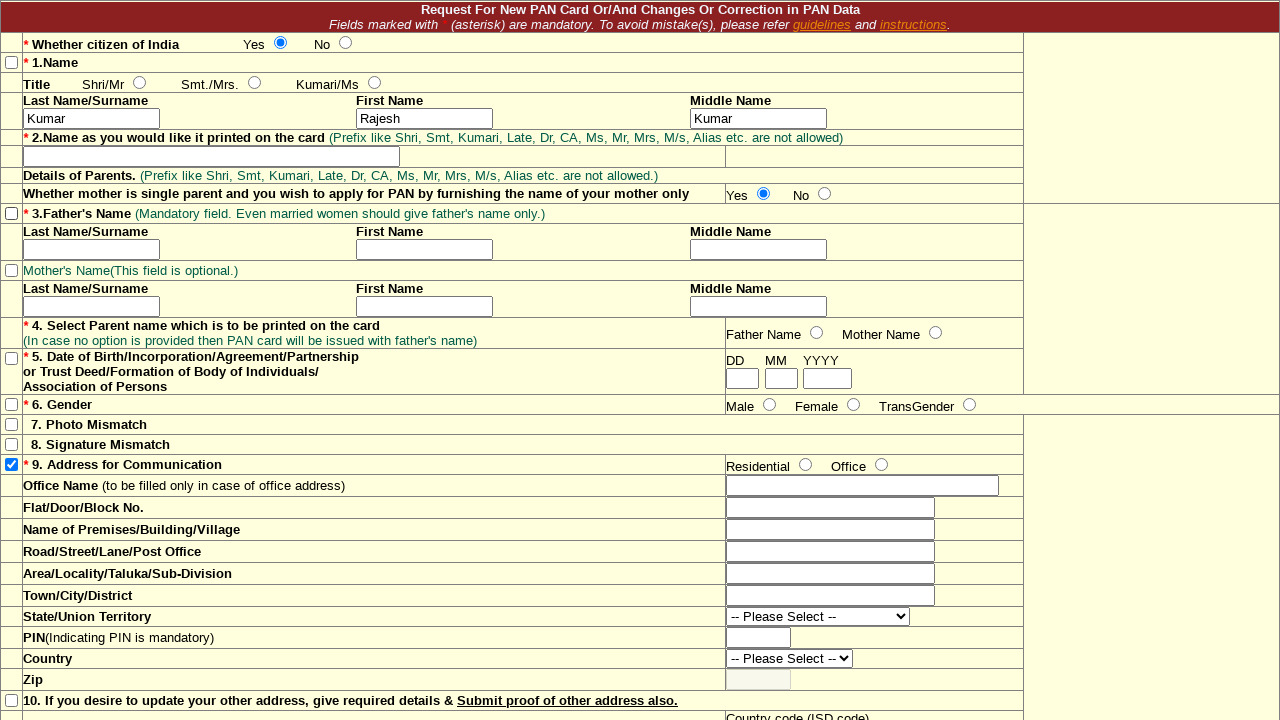

Entered father's last name 'Kumar' on #father-last-name
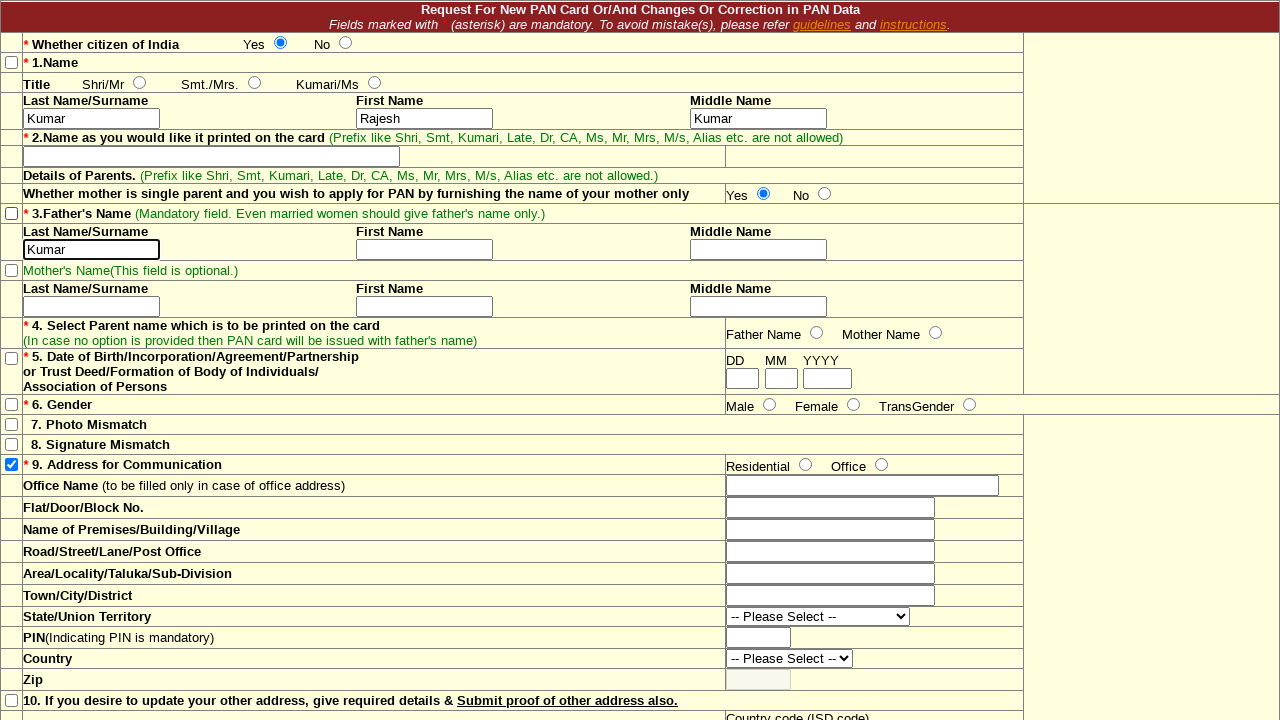

Entered father's first name 'Rajesh' on #father-first-name
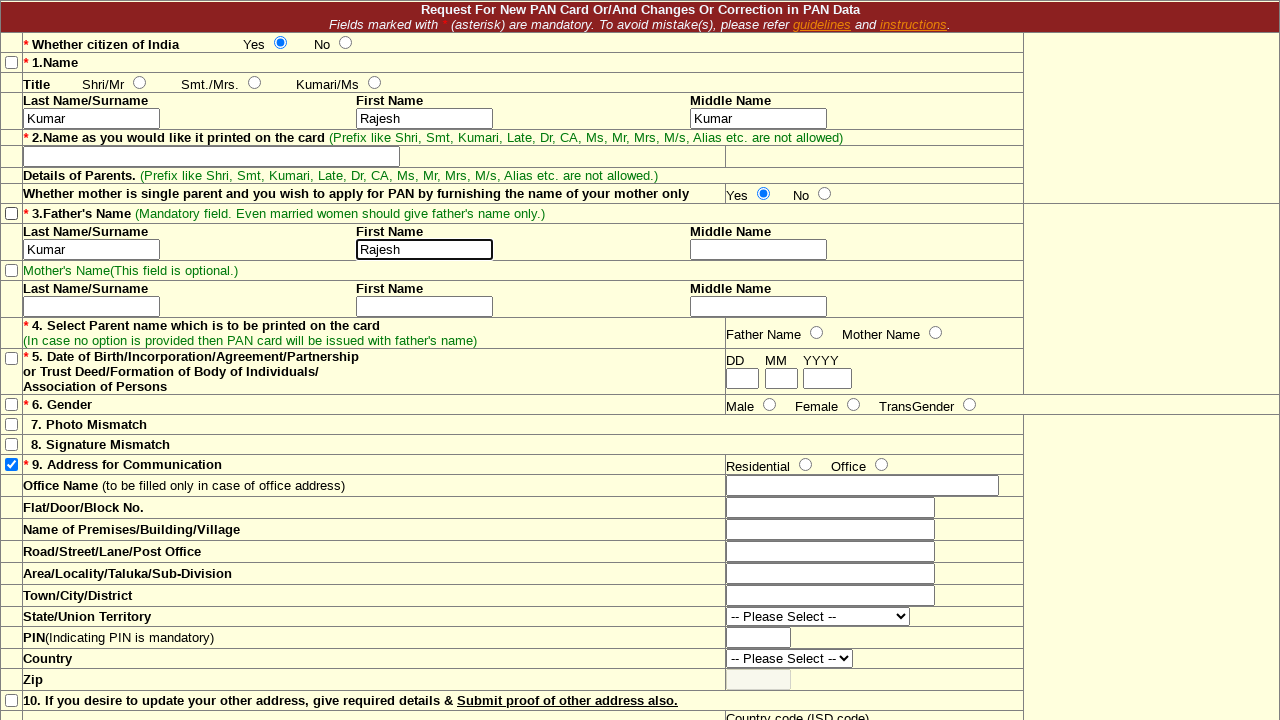

Entered father's middle name 'Kumar' on #father-middle-name
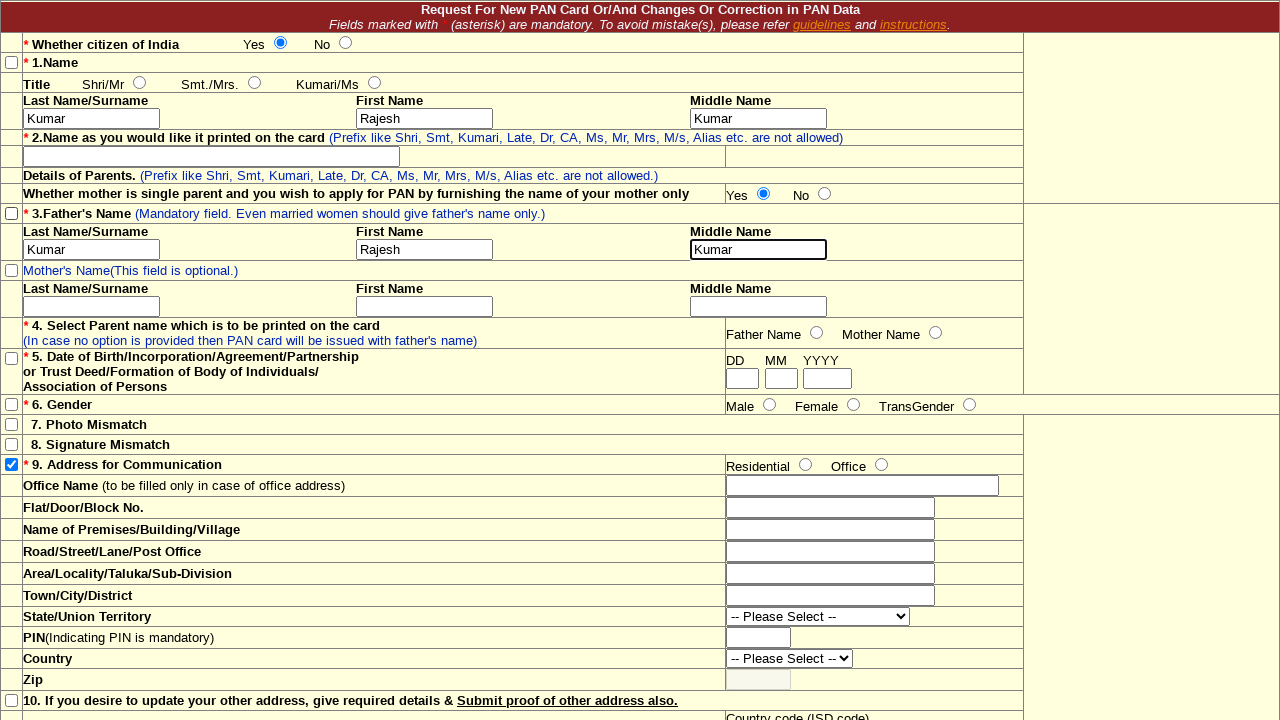

Checked mother name checkbox at (12, 270) on #mother-name-checkbox
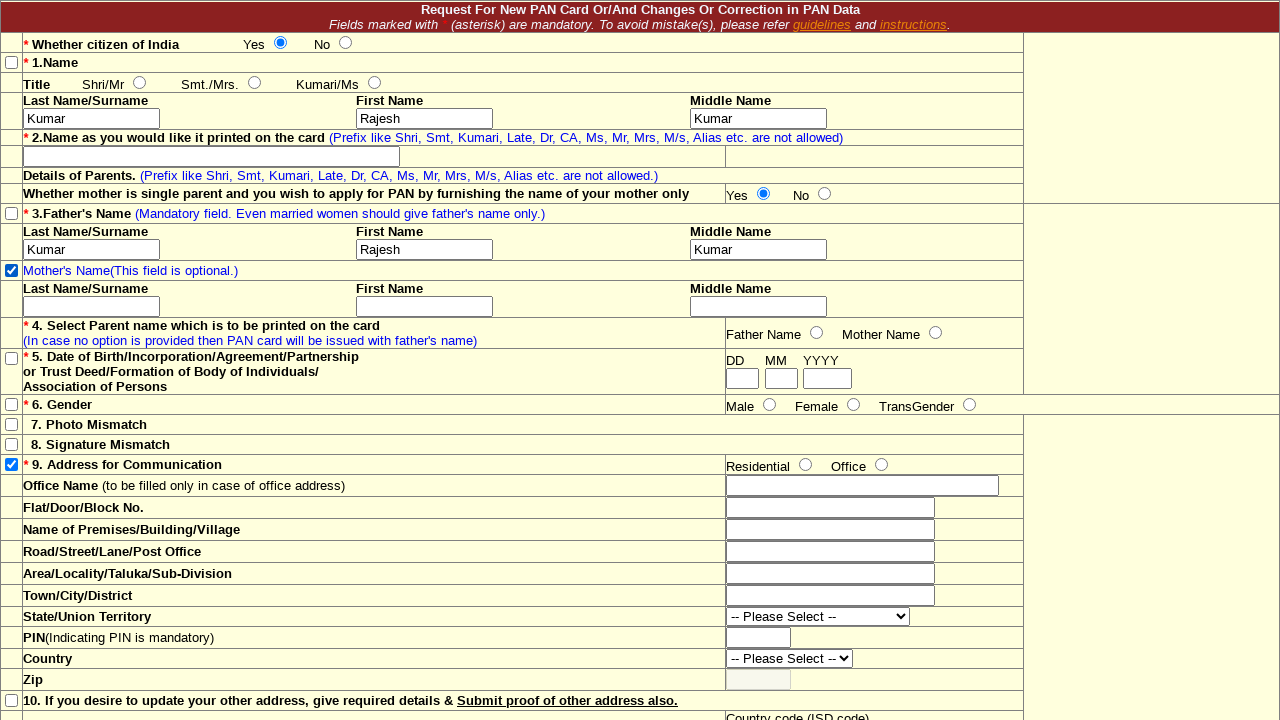

Entered mother's last name 'Kumari' on #mother-last-name
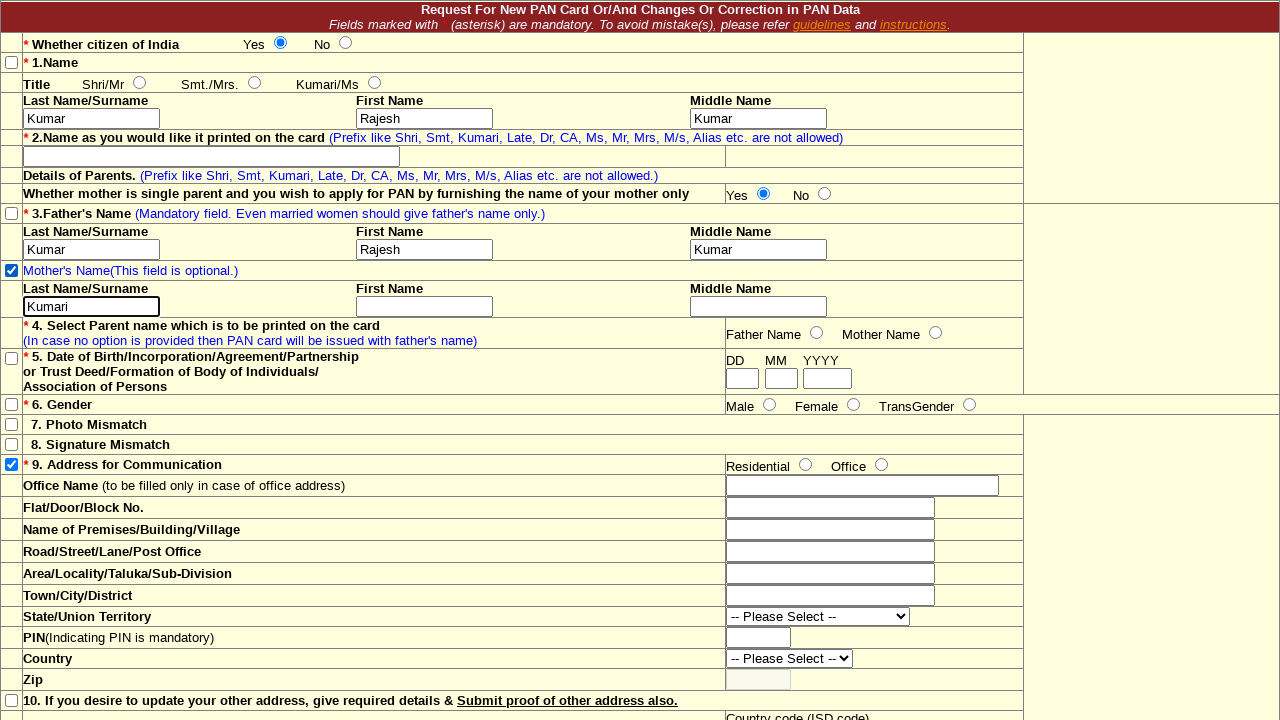

Entered mother's first name 'Rajesh' on #mother-first-name
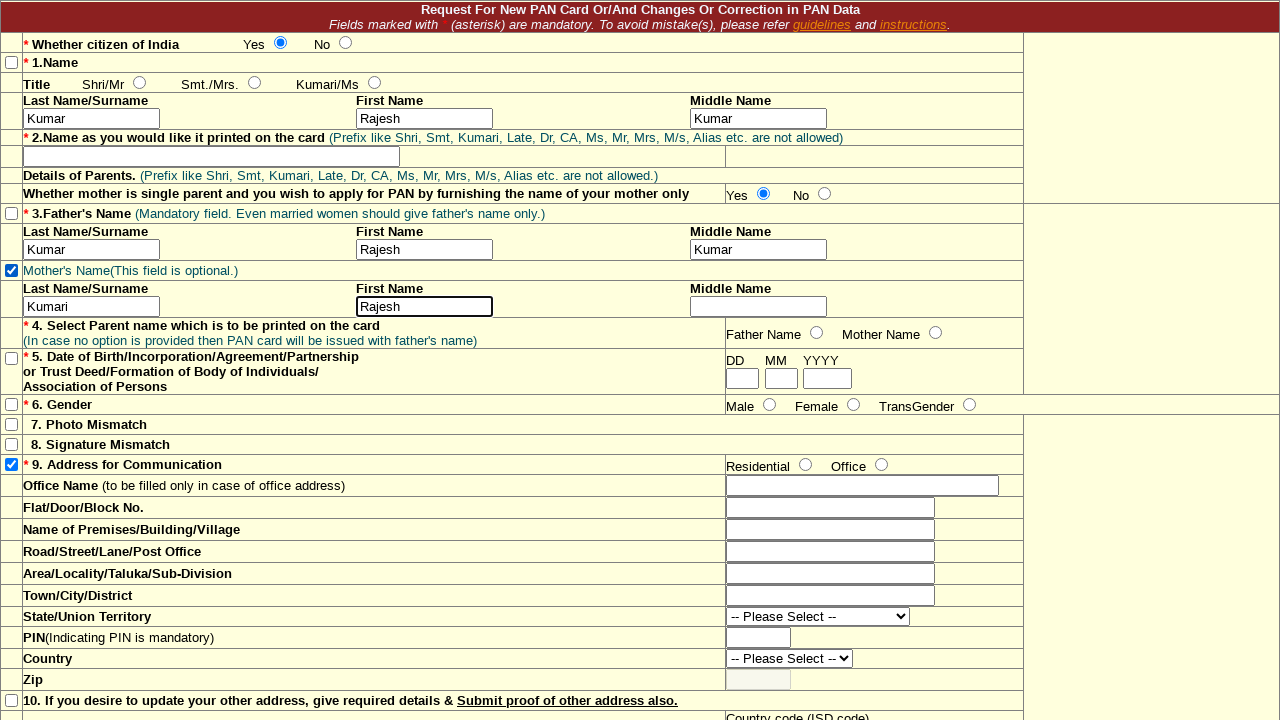

Entered mother's middle name 'Kumar' on #mother-middle-name
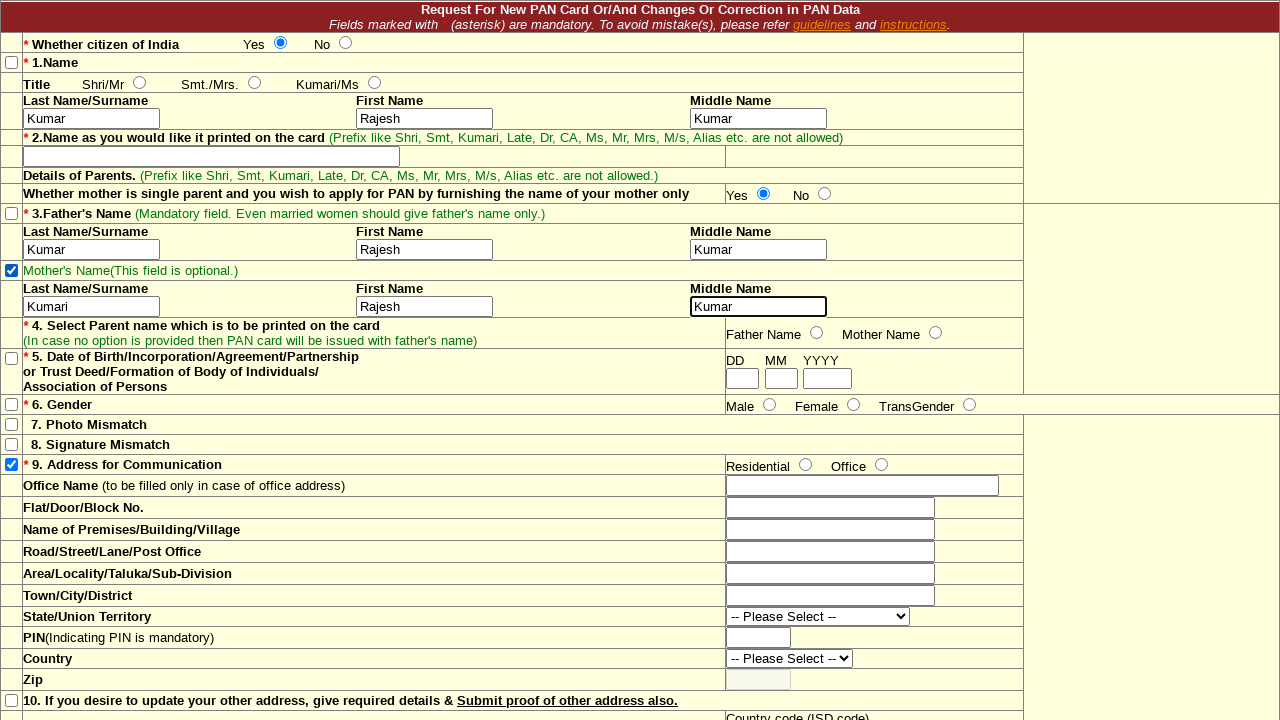

Selected father's name to print on card at (817, 332) on #father-name-radio
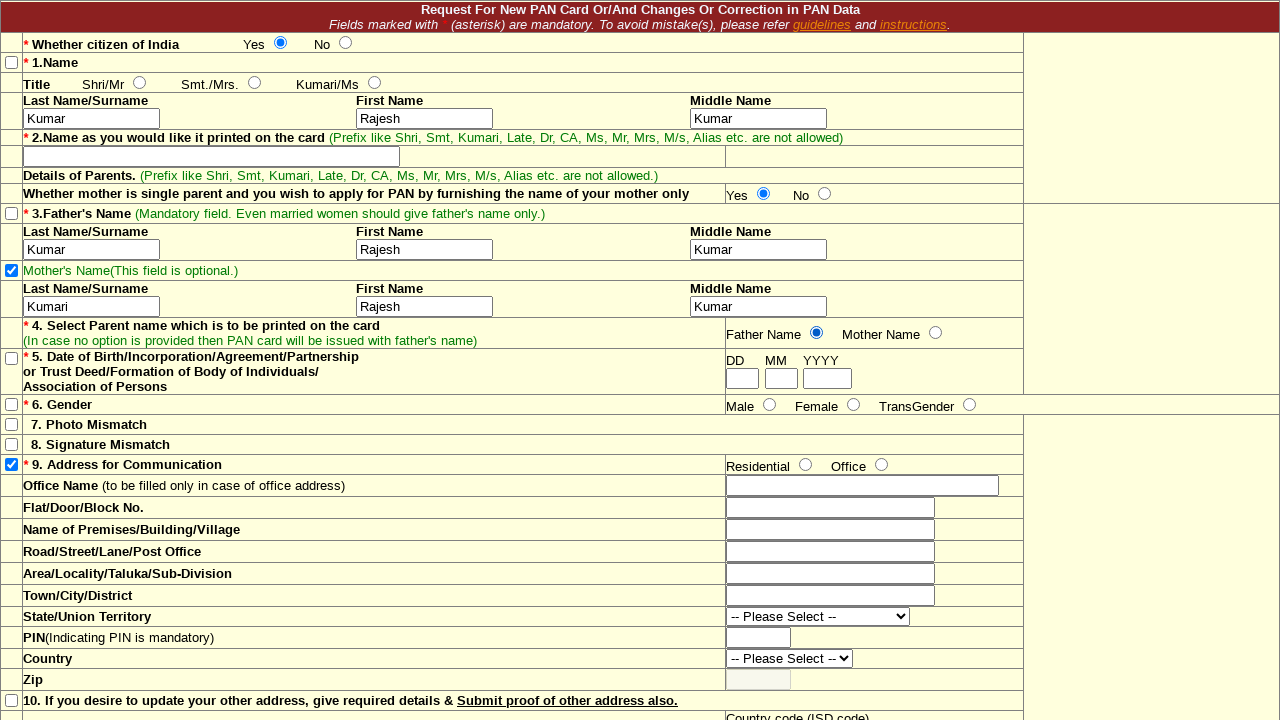

Entered date of birth day '02' on #date-input
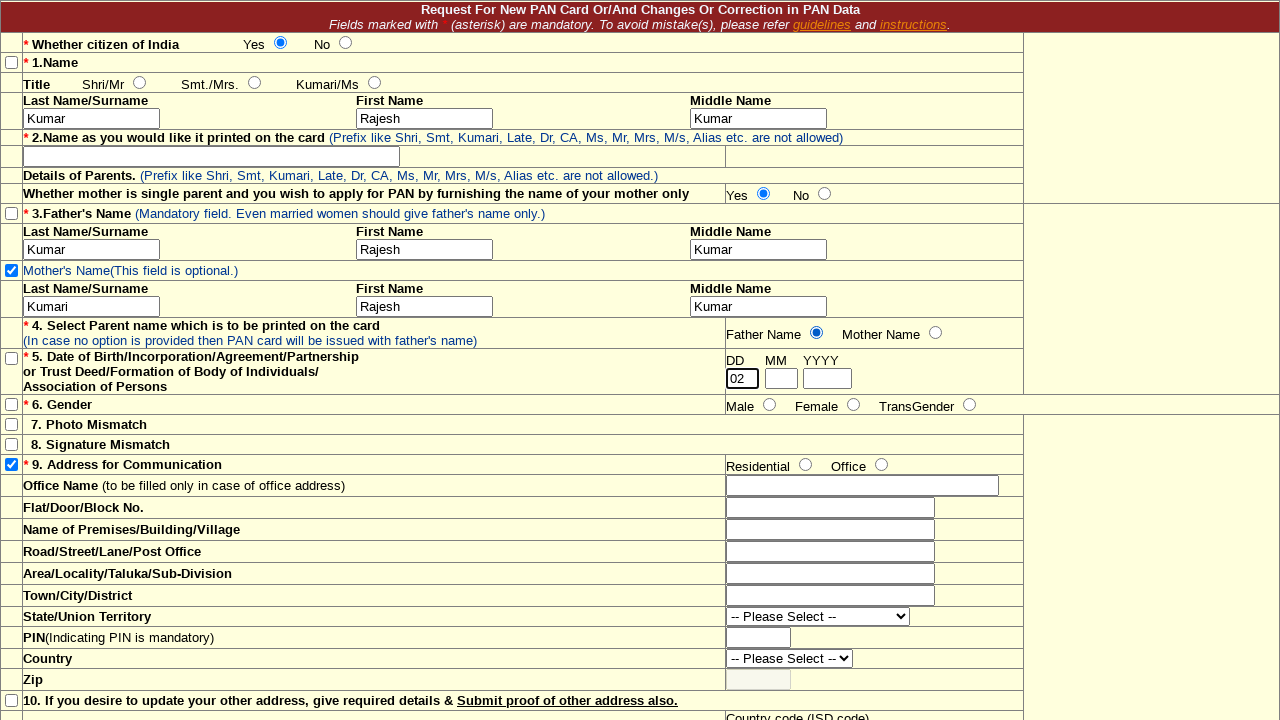

Entered date of birth month '02' on #month-input
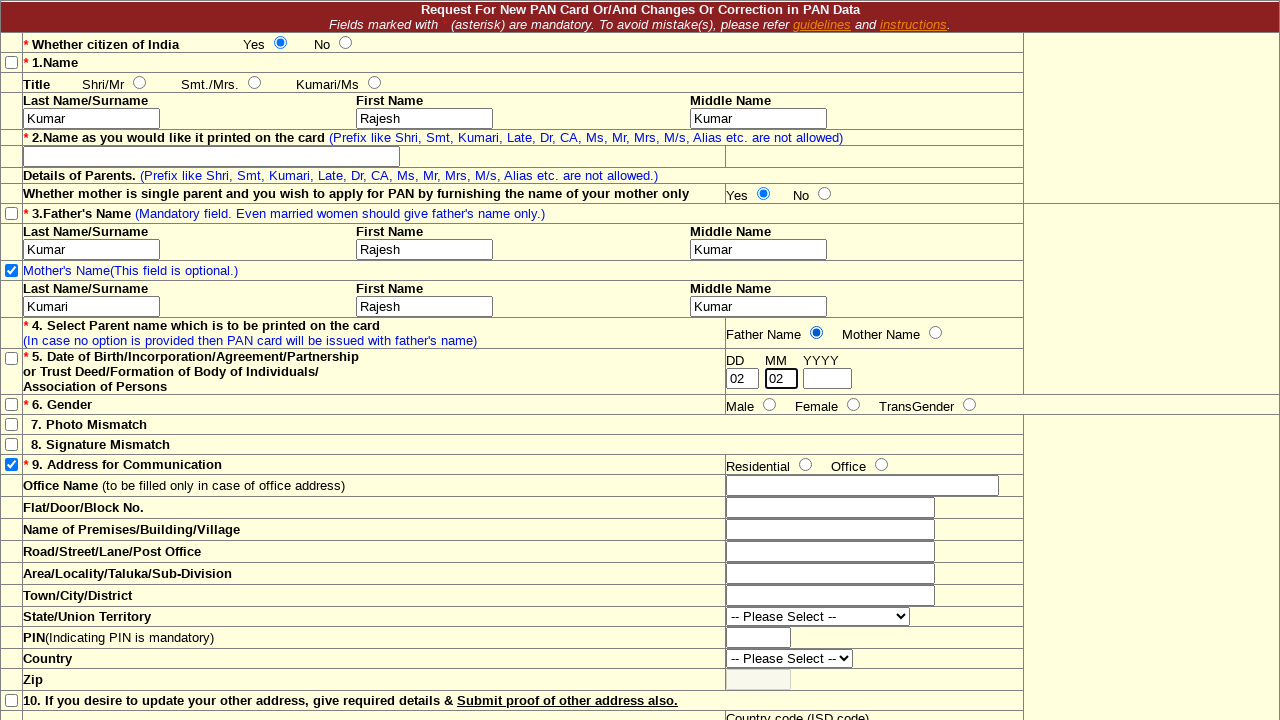

Entered date of birth year '2002' on #year-input
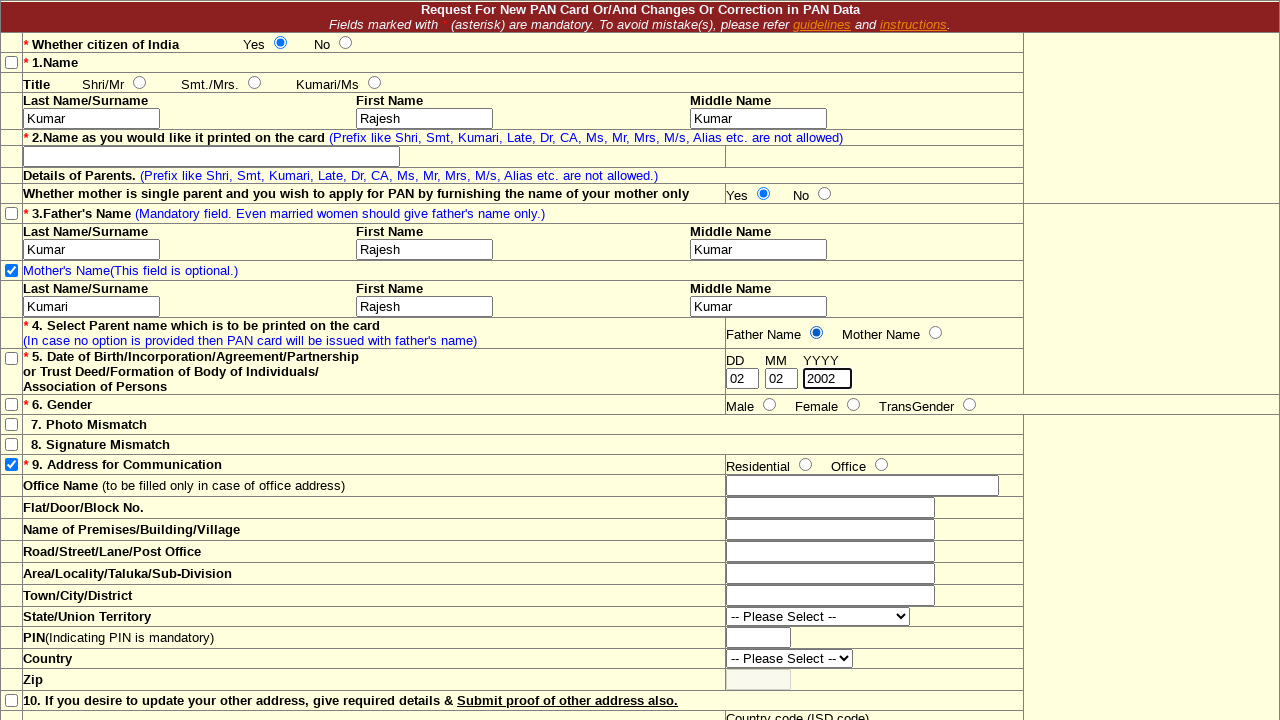

Selected male as gender at (770, 404) on #male-radio
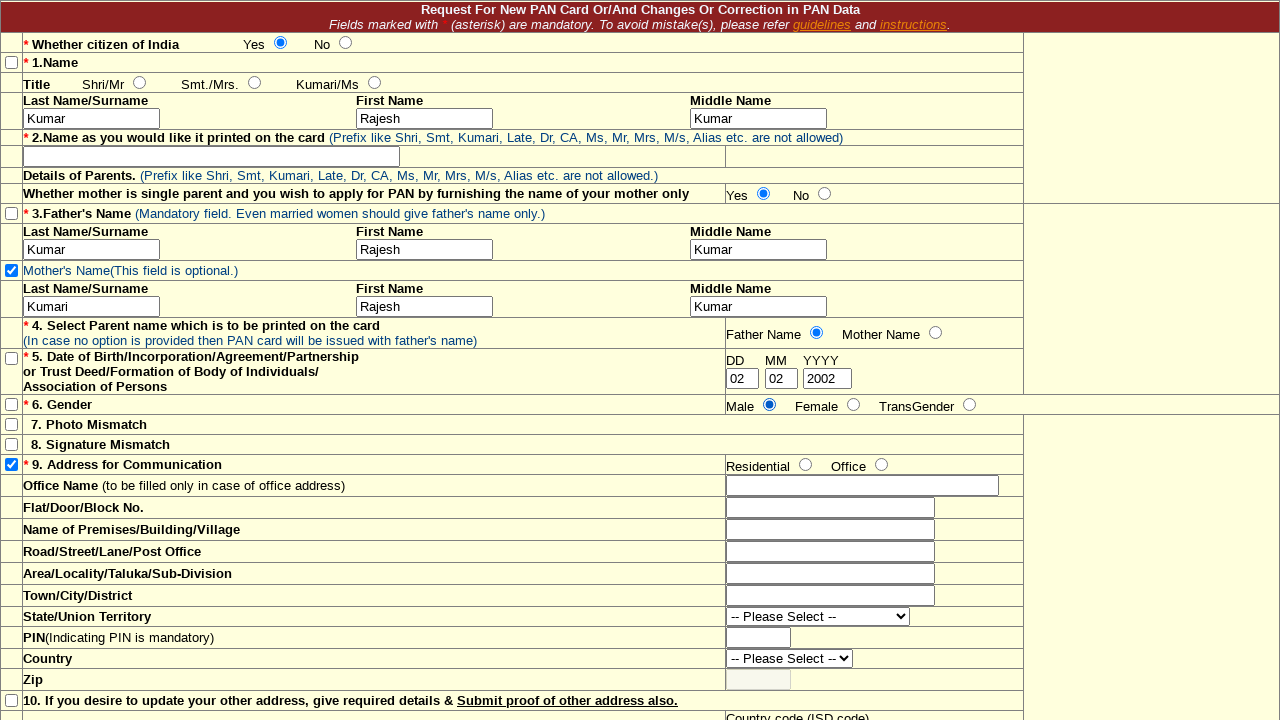

Selected residential address option at (806, 464) on #residential-radio
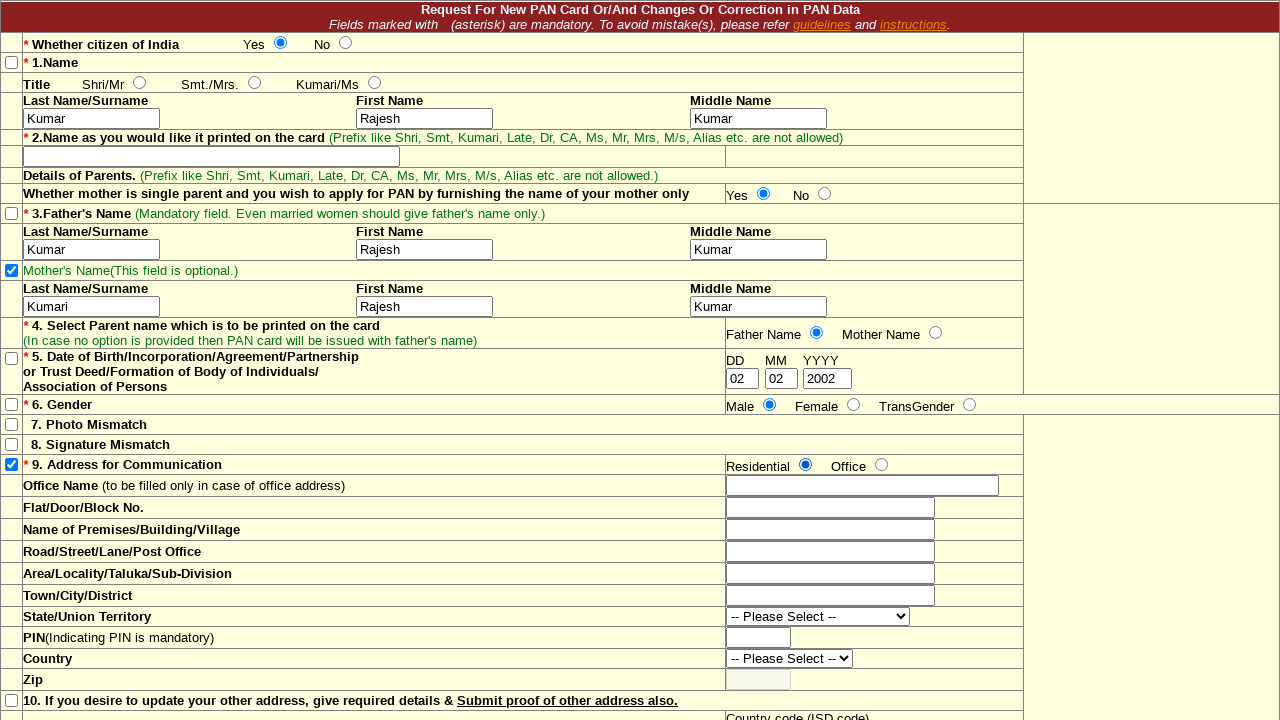

Entered office/location name 'Karnot' on #office-name
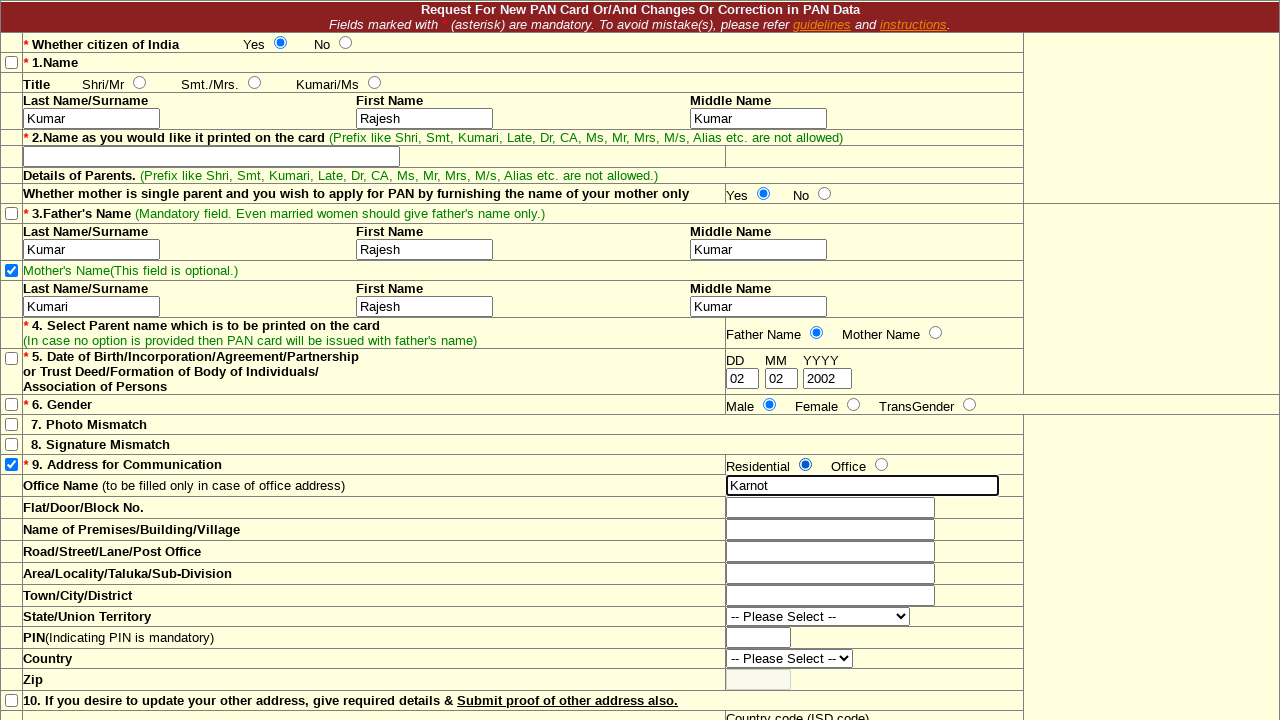

Waited 2 seconds for form to be ready
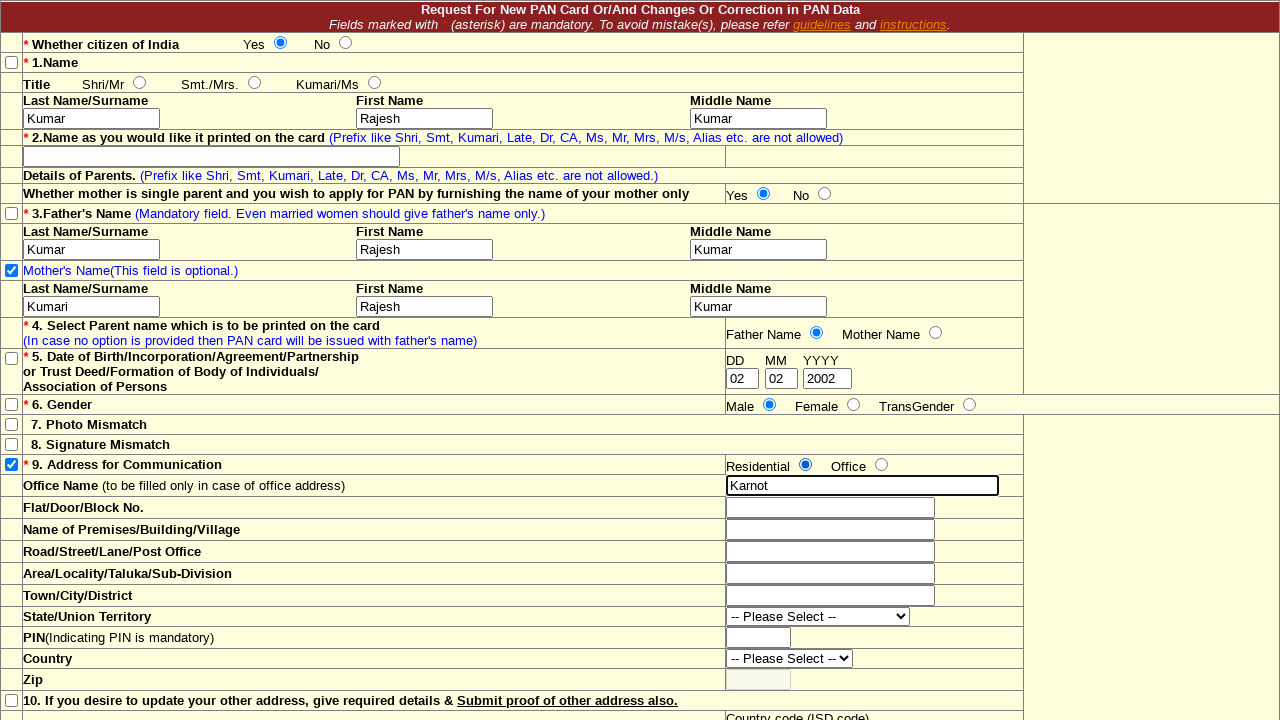

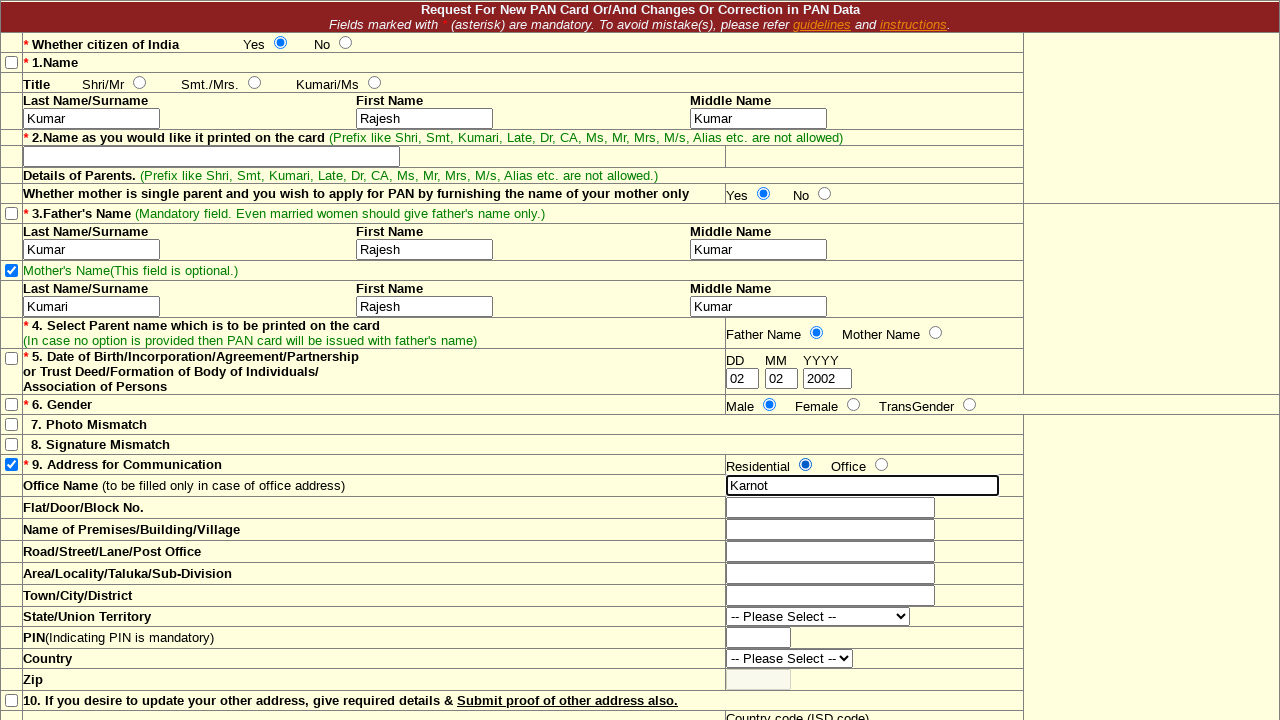